Tests double-click functionality by scrolling to a button and performing a double-click action to trigger an alert message

Starting URL: https://selenium08.blogspot.com/2019/11/double-click.html

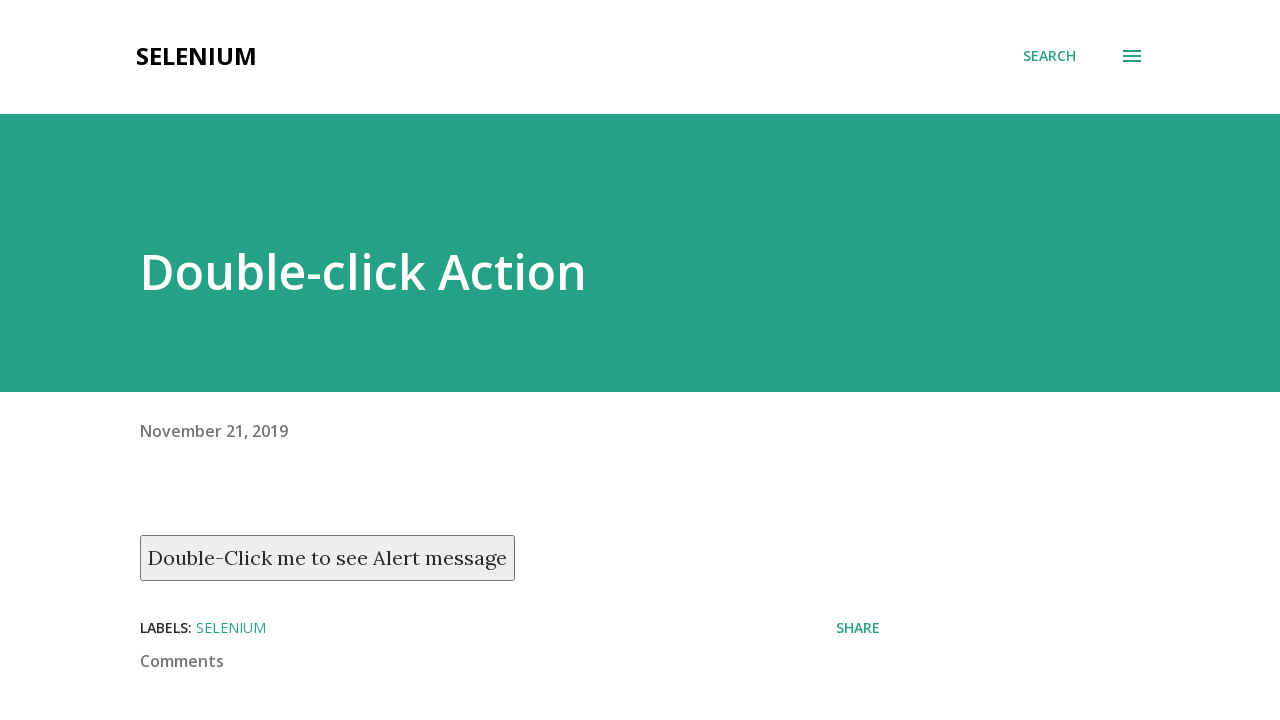

Located the double-click button element
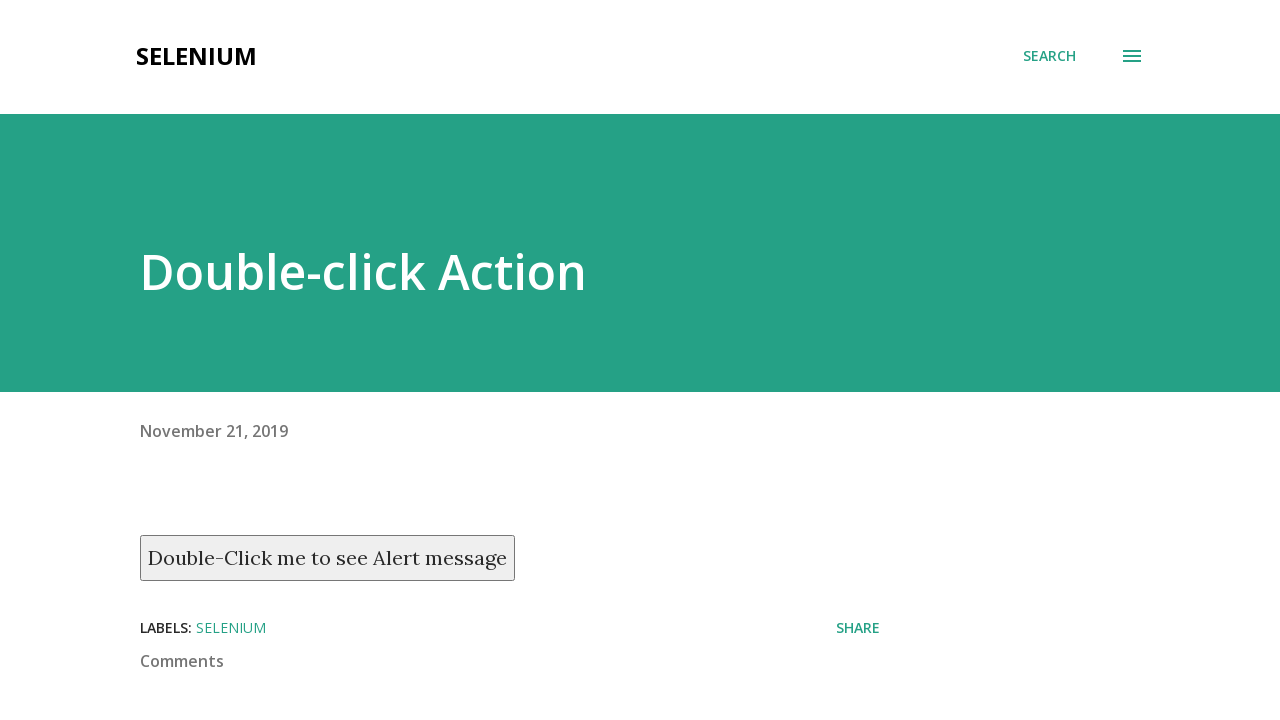

Scrolled double-click button into view
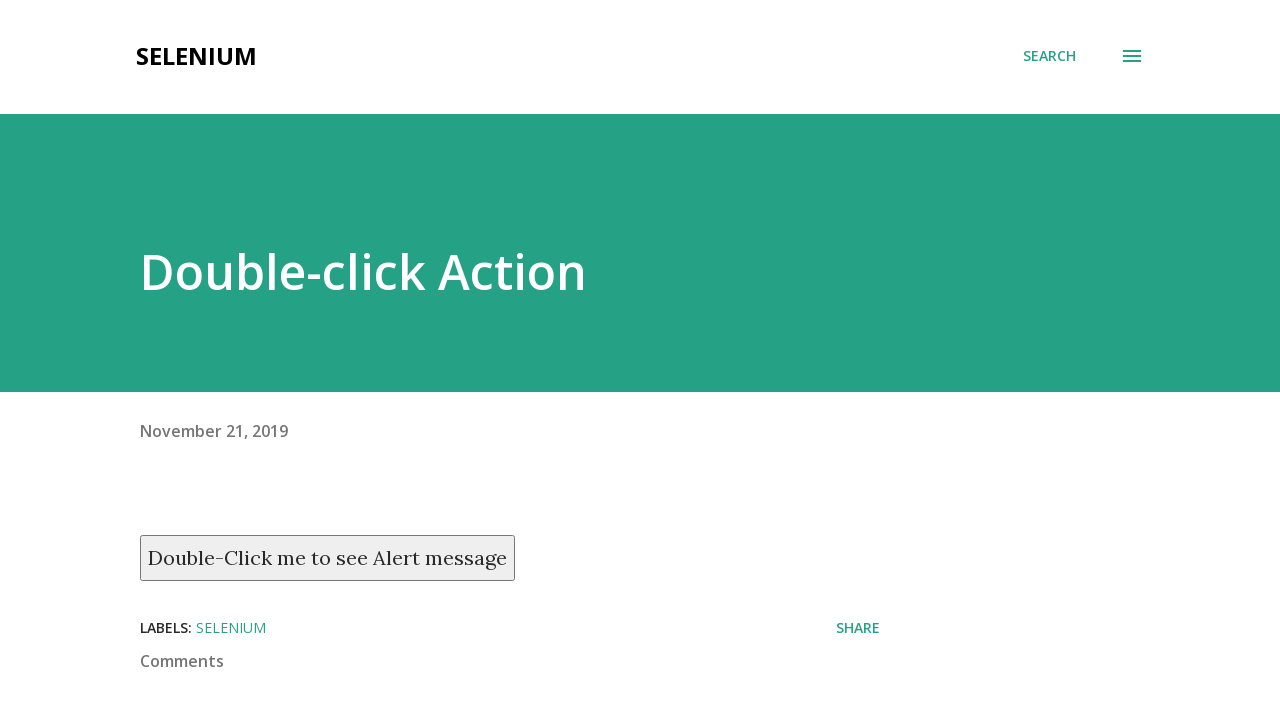

Performed double-click action on the button at (328, 558) on xpath=//button[text()='Double-Click me to see Alert message']
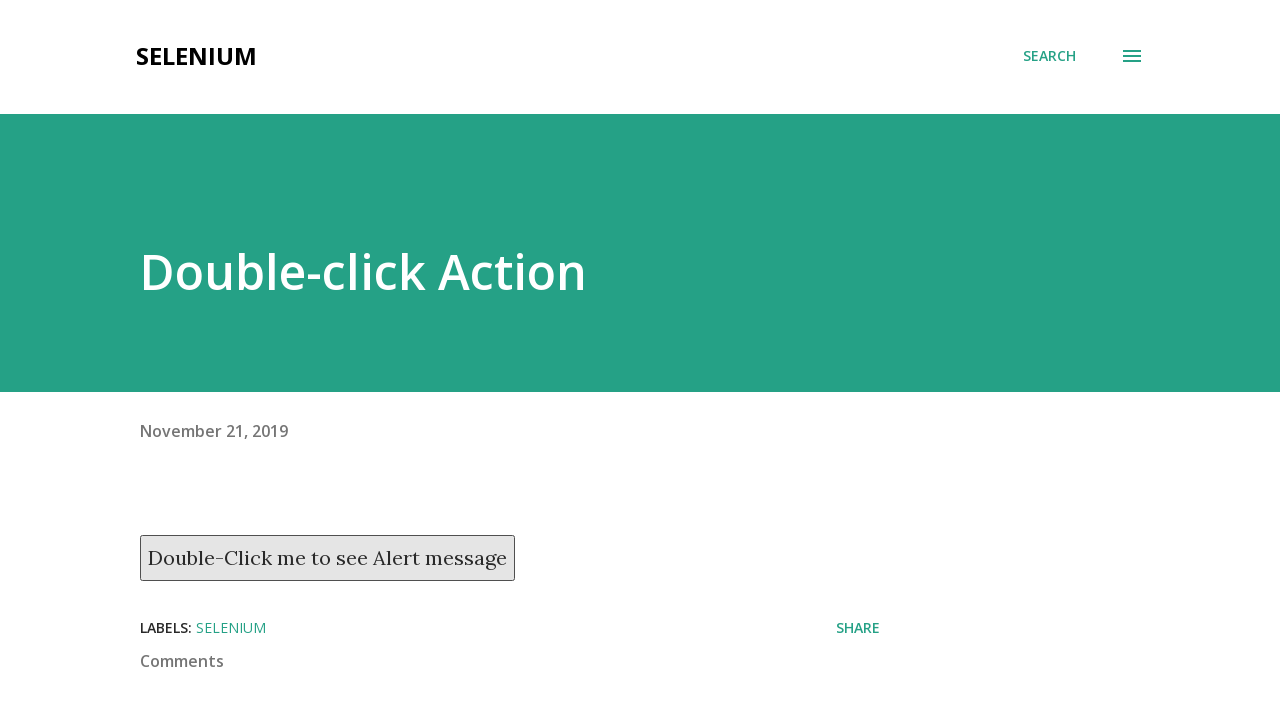

Waited for alert message to appear
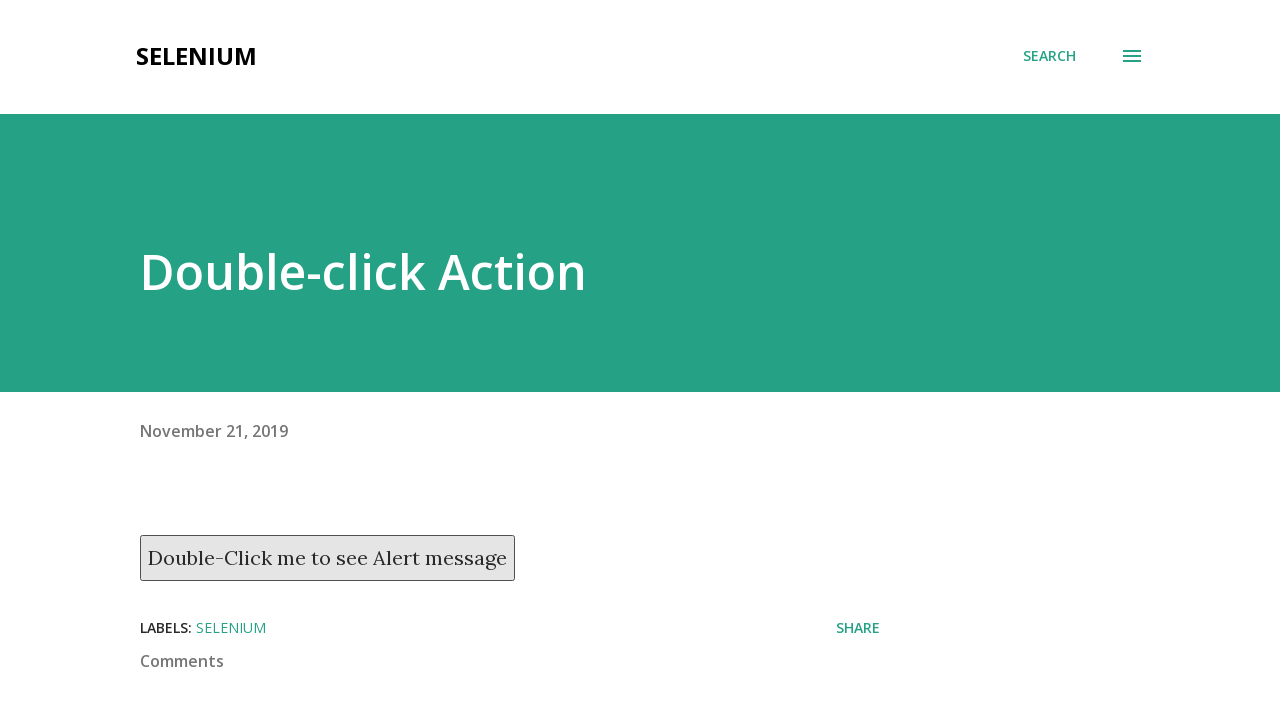

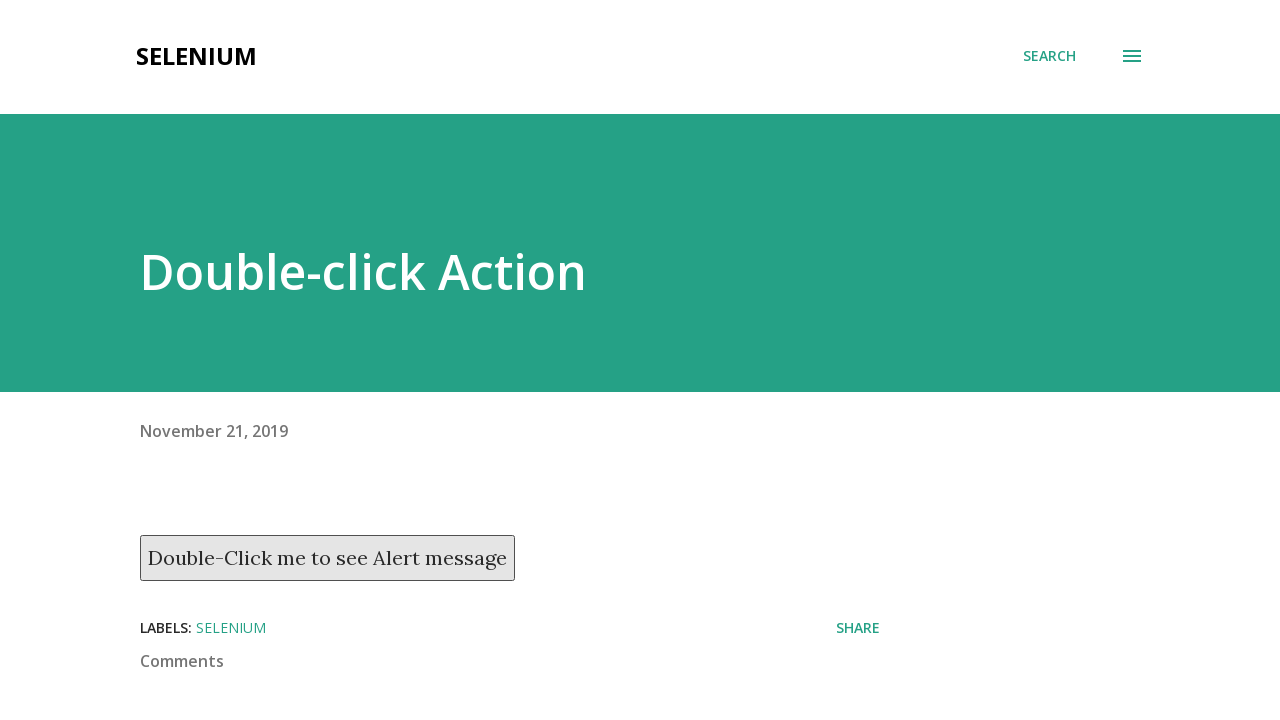